Tests radio button functionality by selecting different radio buttons and verifying only one can be selected at a time

Starting URL: https://rahulshettyacademy.com/AutomationPractice/

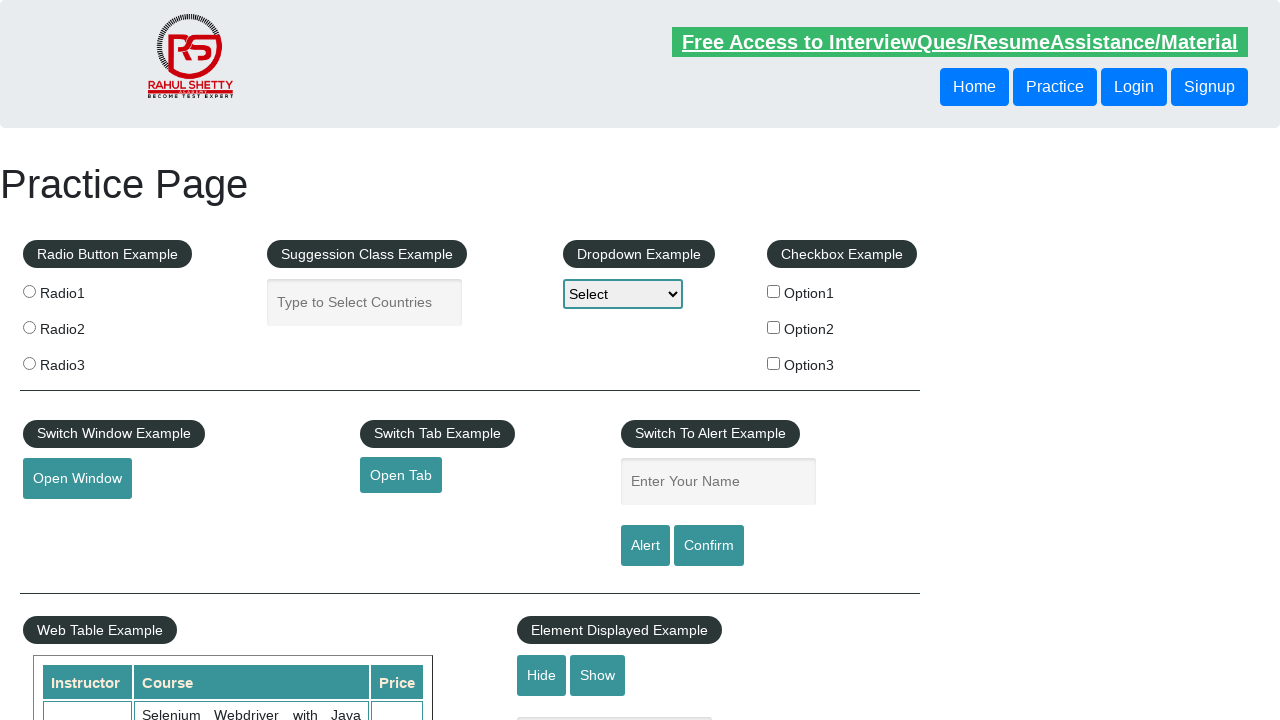

Clicked on third radio button at (29, 363) on xpath=//*[@id='radio-btn-example']/fieldset/label[3]/input
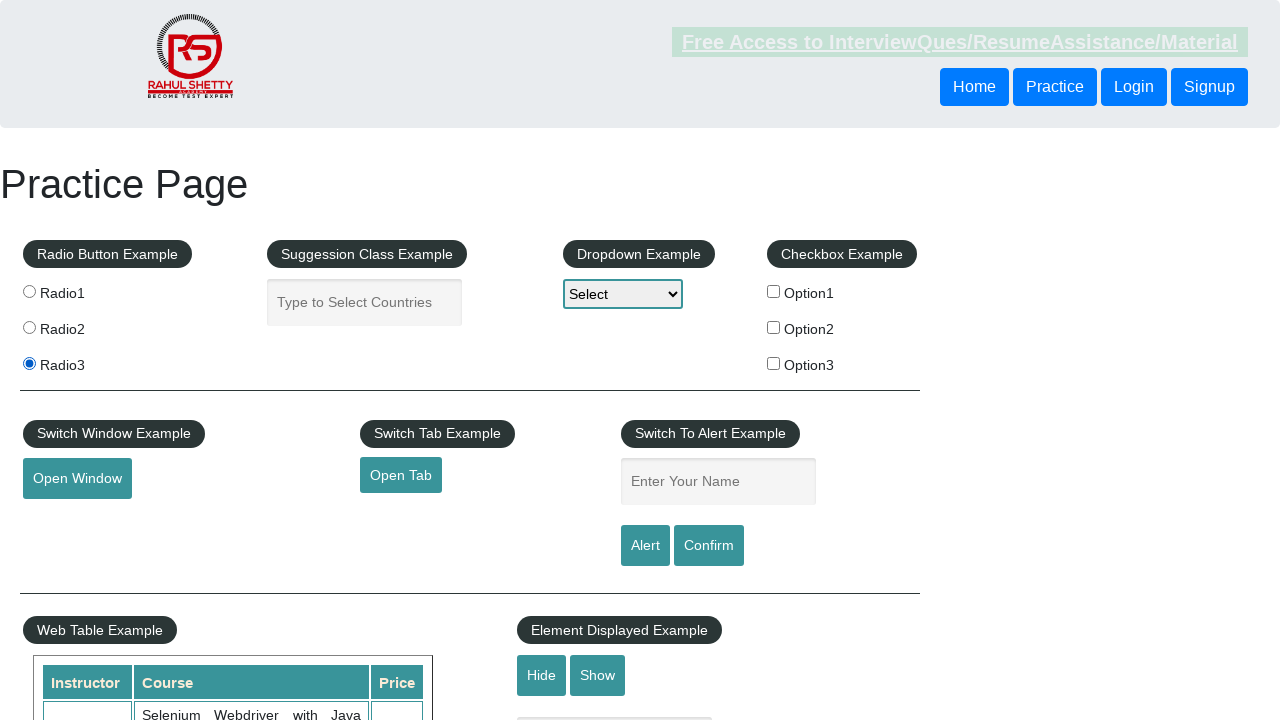

Located all radio buttons in the group
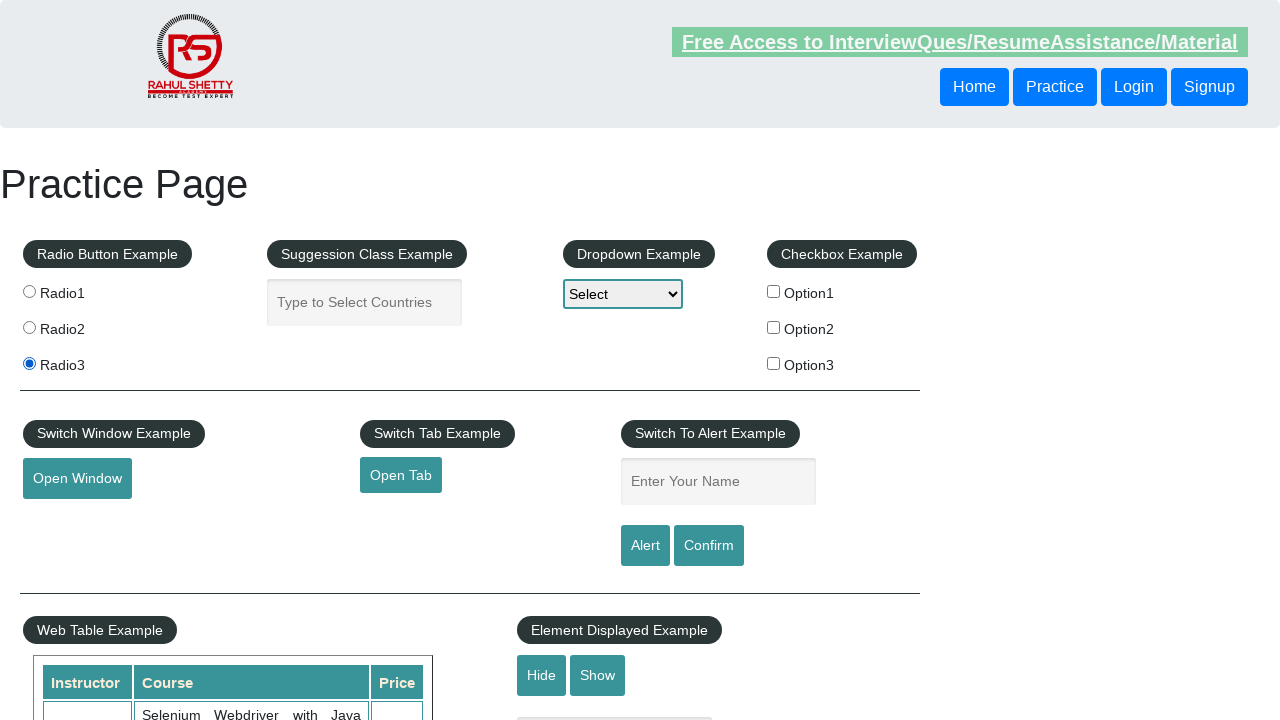

Counted selected radio buttons: 1
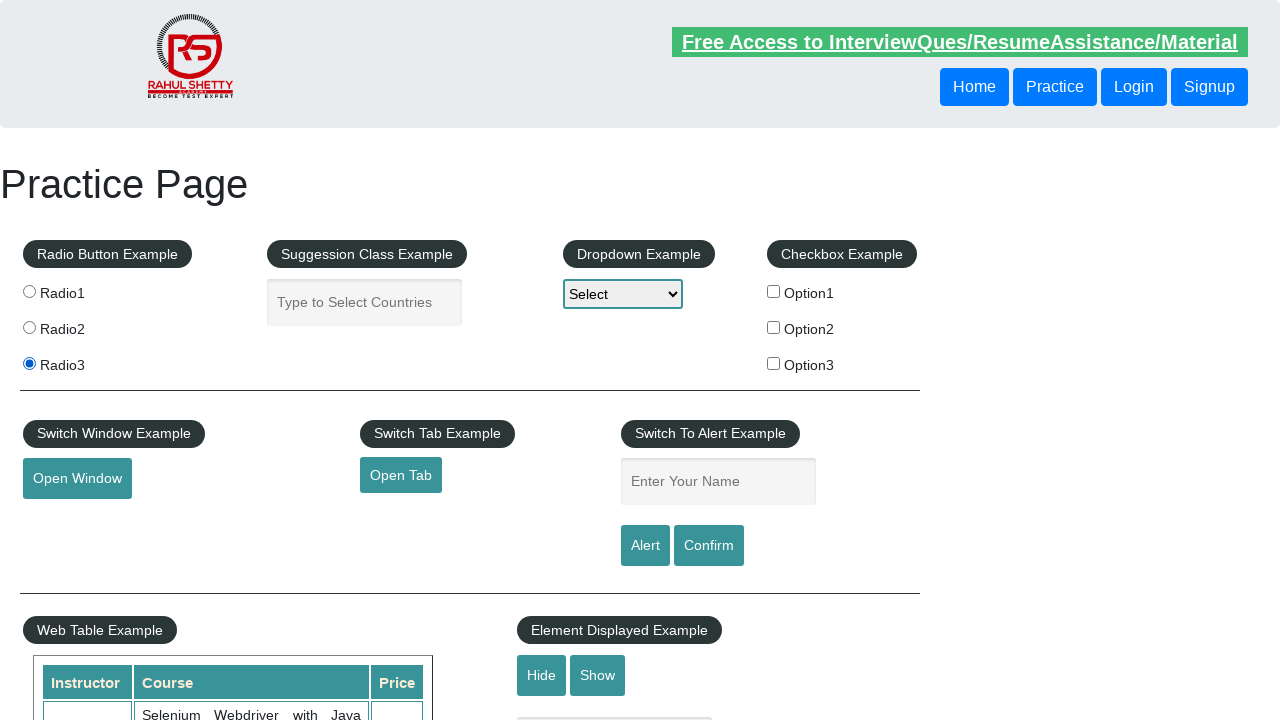

Verified exactly one radio button is selected
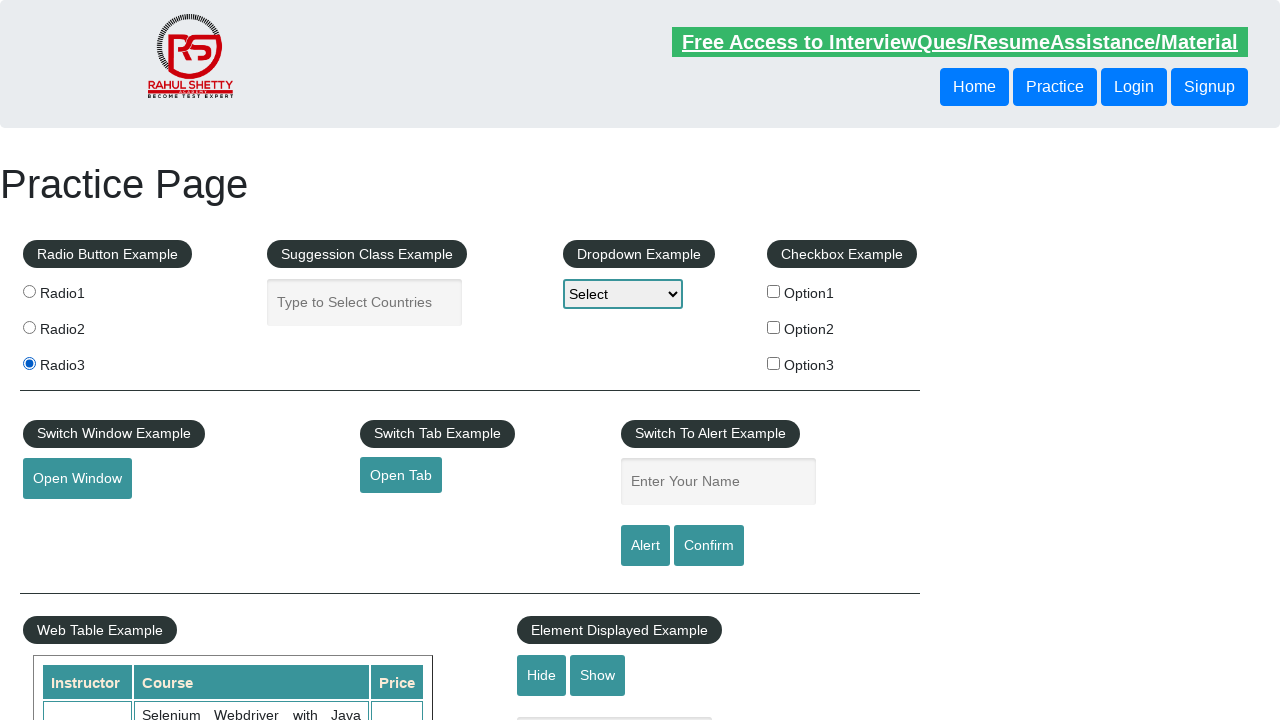

Clicked on second radio button at (29, 327) on xpath=//*[@id='radio-btn-example']/fieldset/label[2]/input
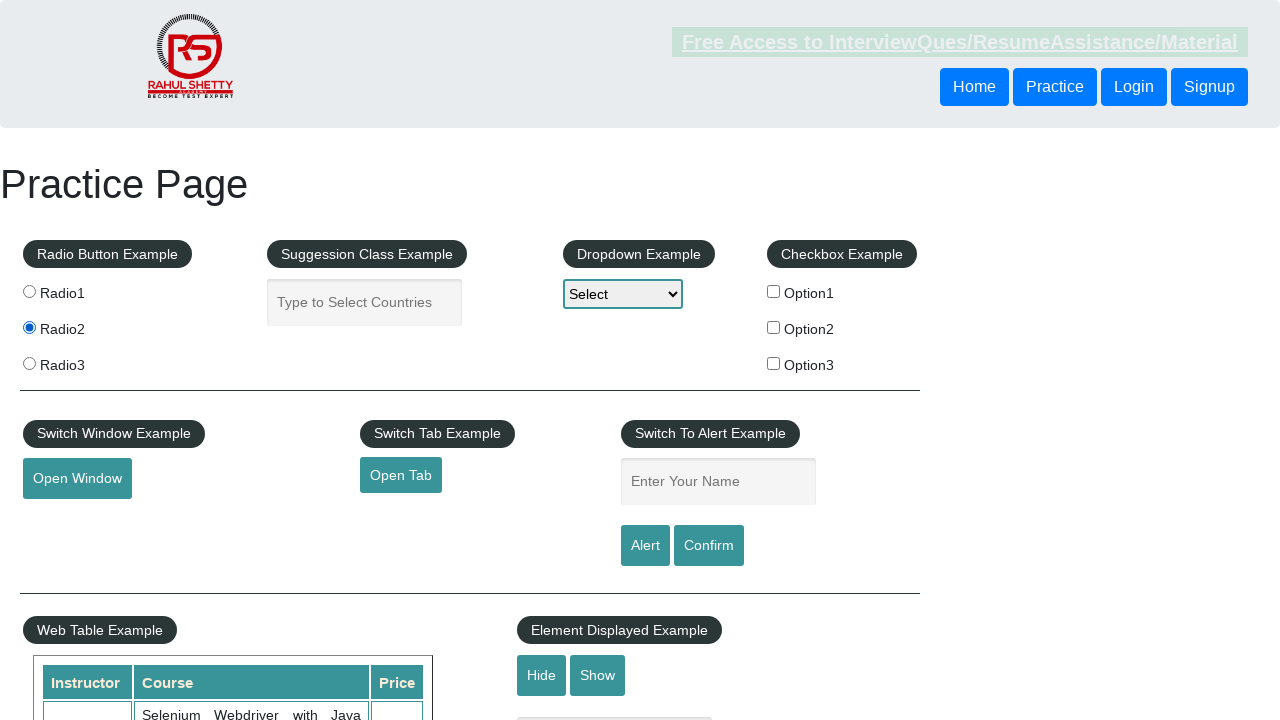

Located all radio buttons in the group again
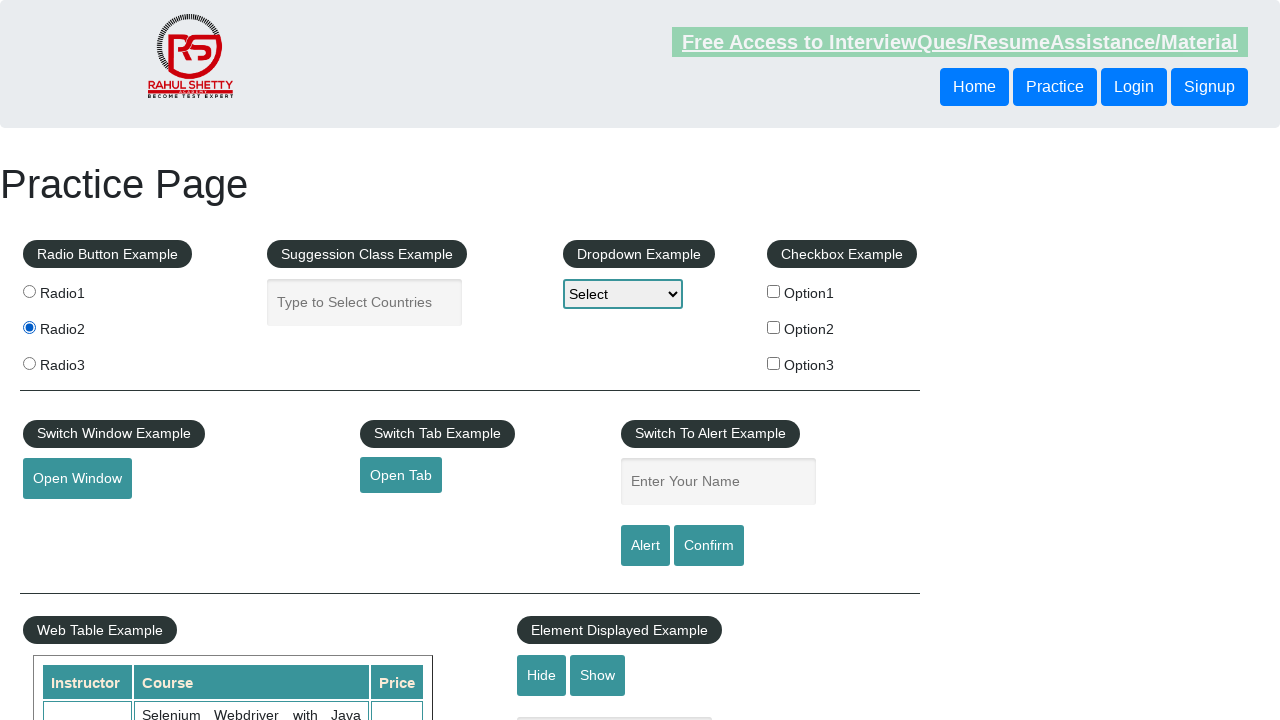

Verified that only the second radio button is selected
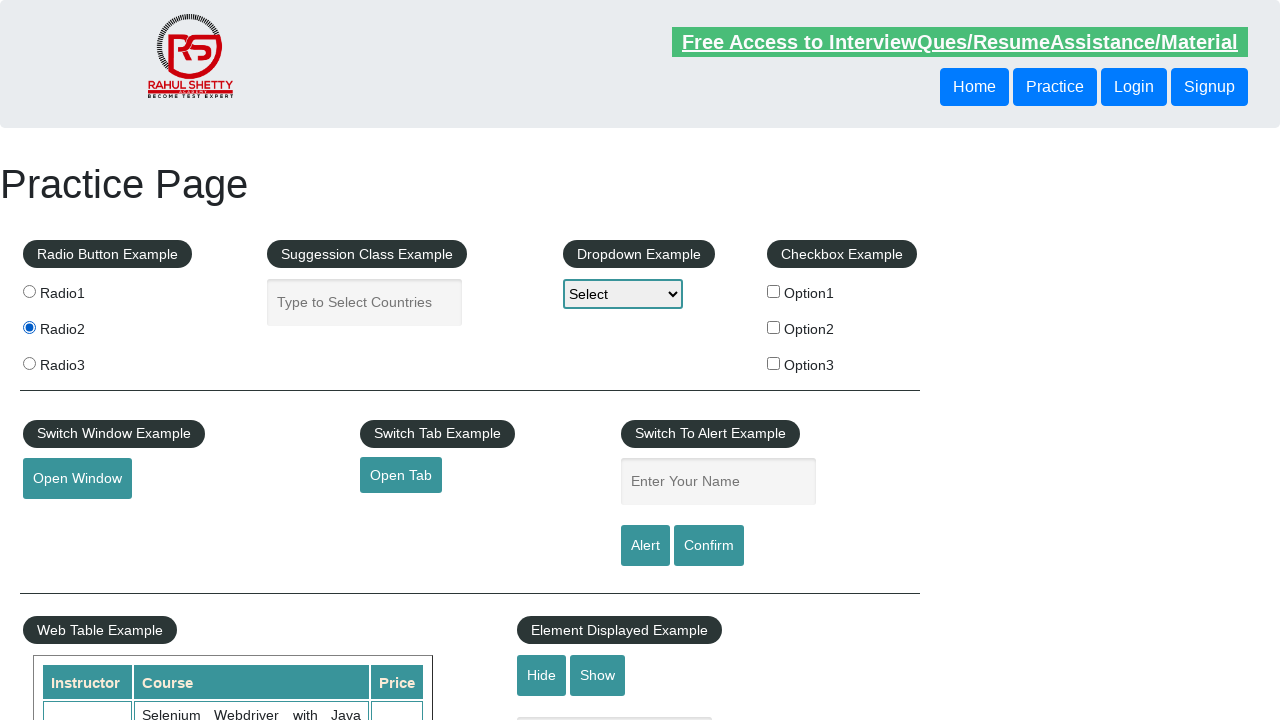

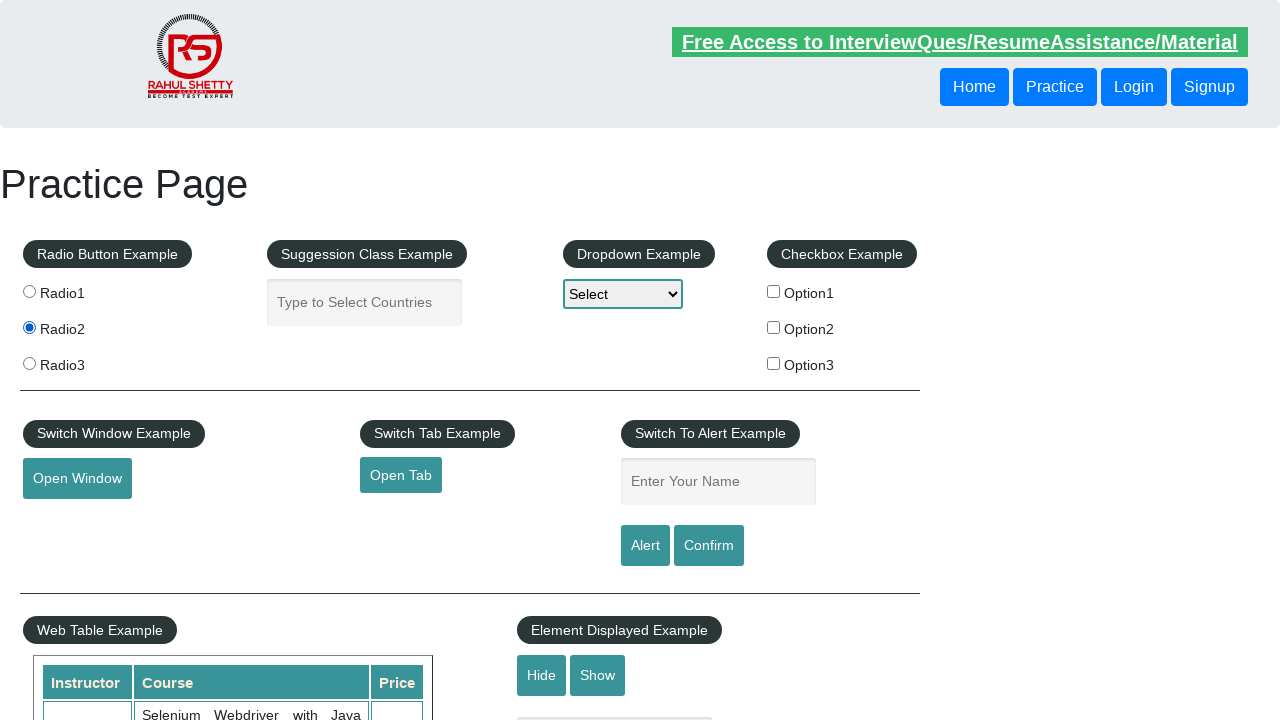